Tests drag and drop functionality by dragging an element from one location and dropping it onto another element

Starting URL: https://crossbrowsertesting.github.io/drag-and-drop.html

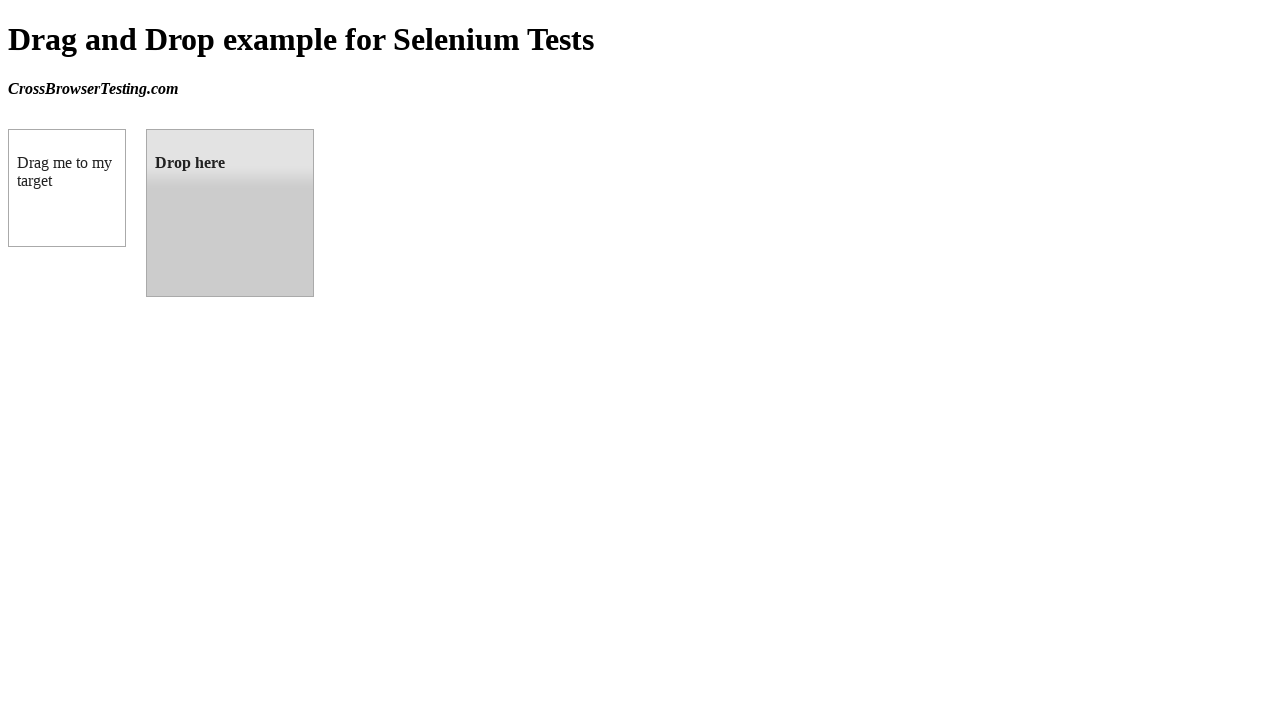

Navigated to drag and drop test page
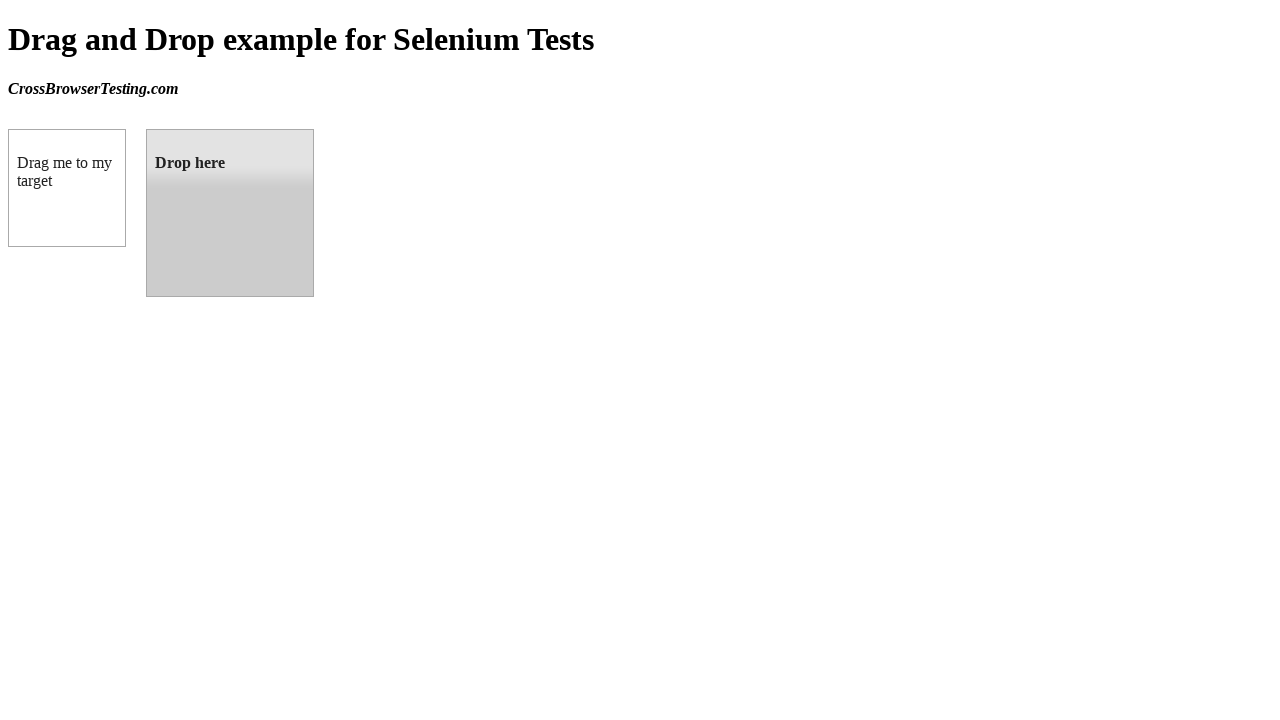

Located draggable element
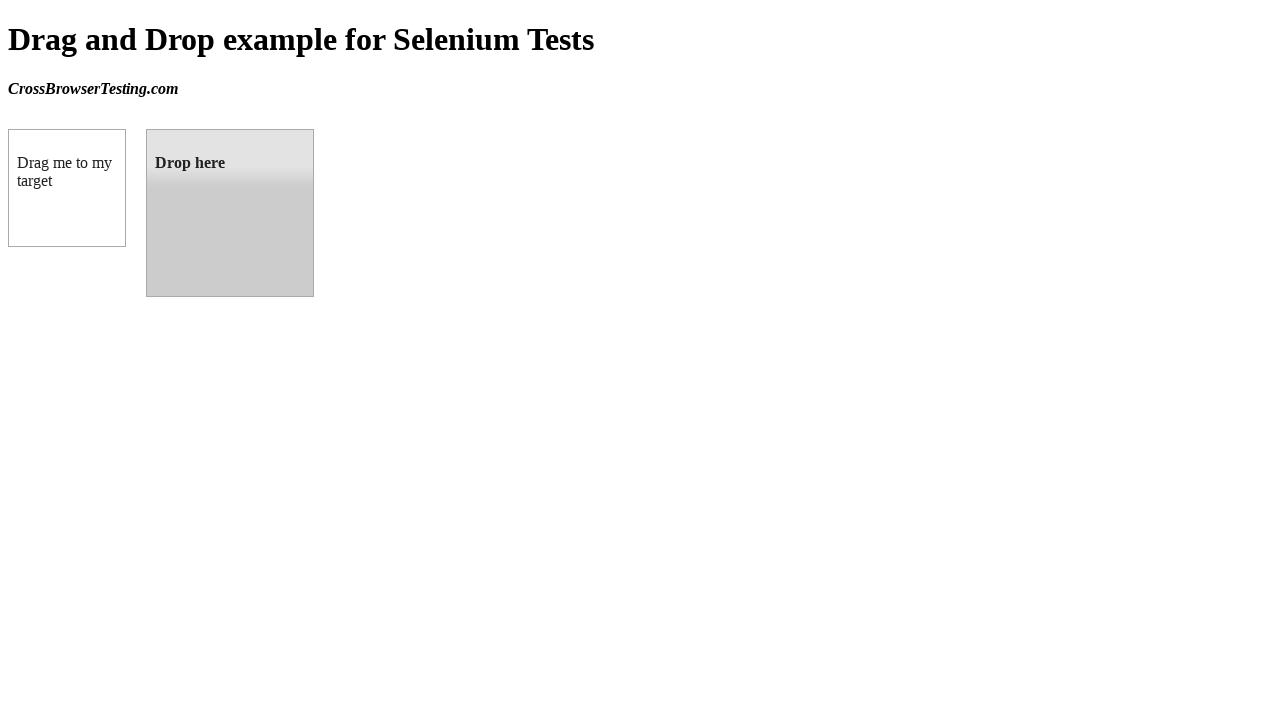

Located droppable element
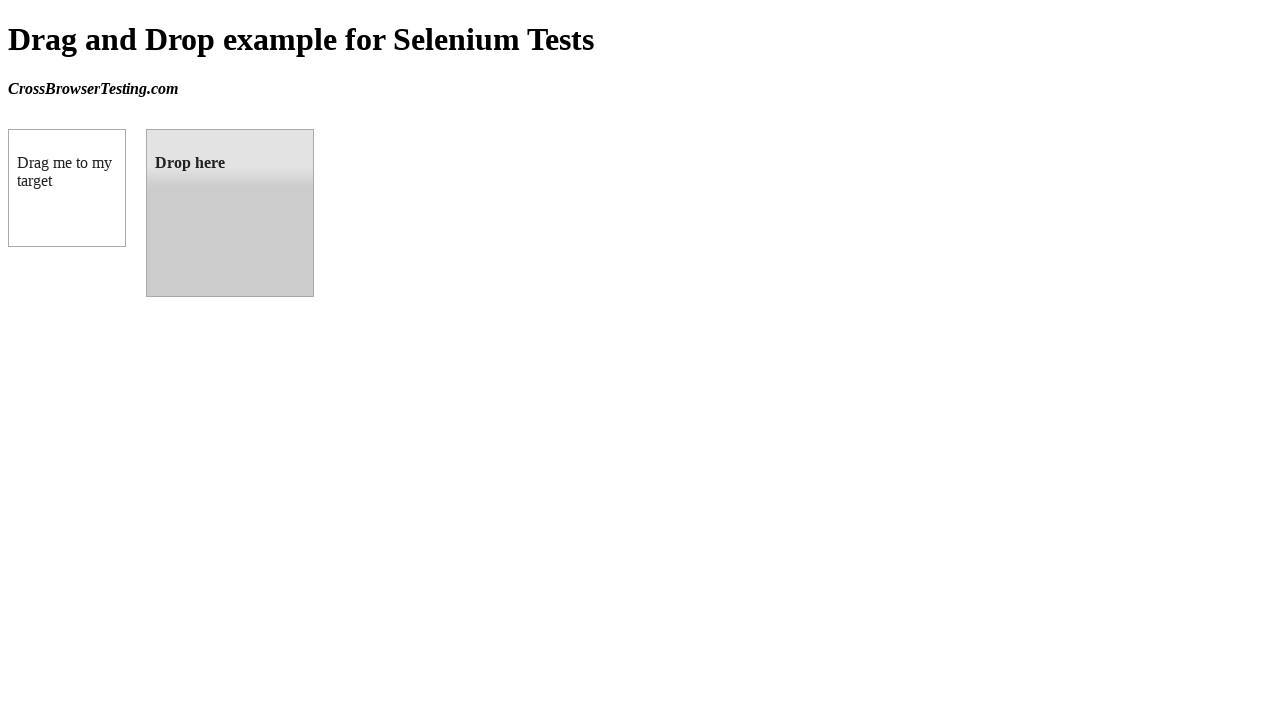

Dragged element from source to target location at (230, 213)
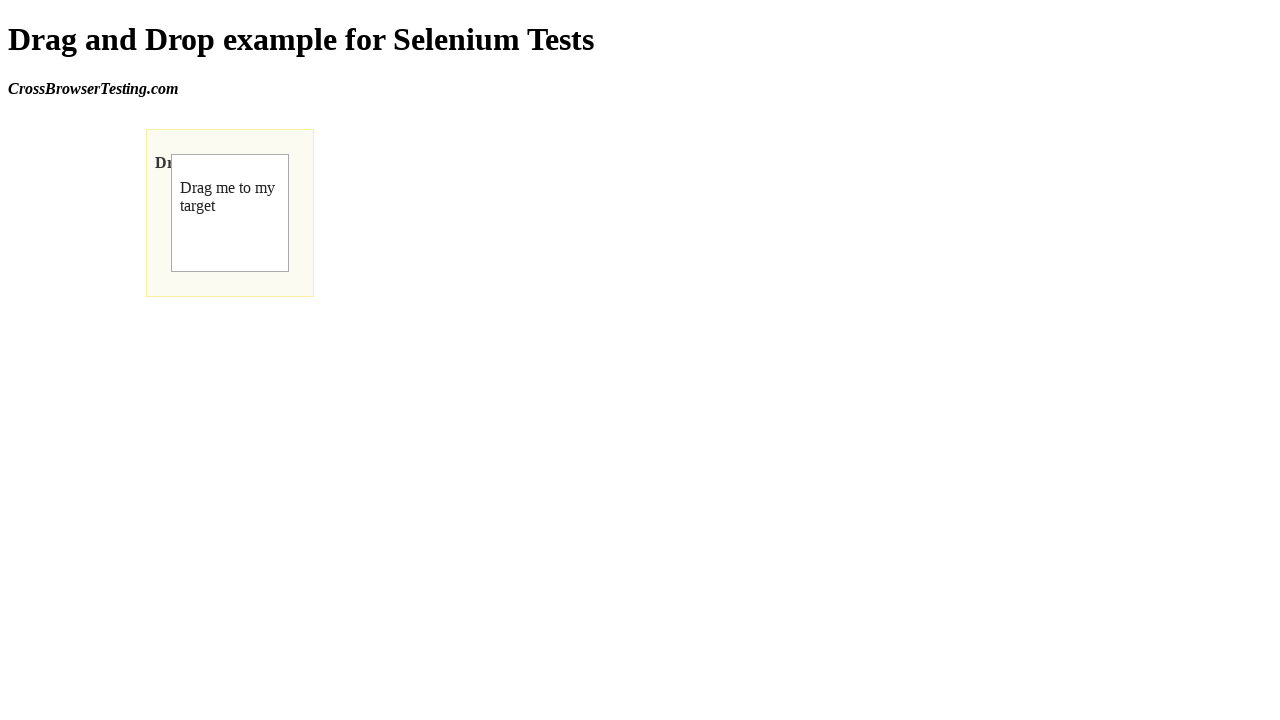

Verified drop was successful - target element now shows 'Dropped!'
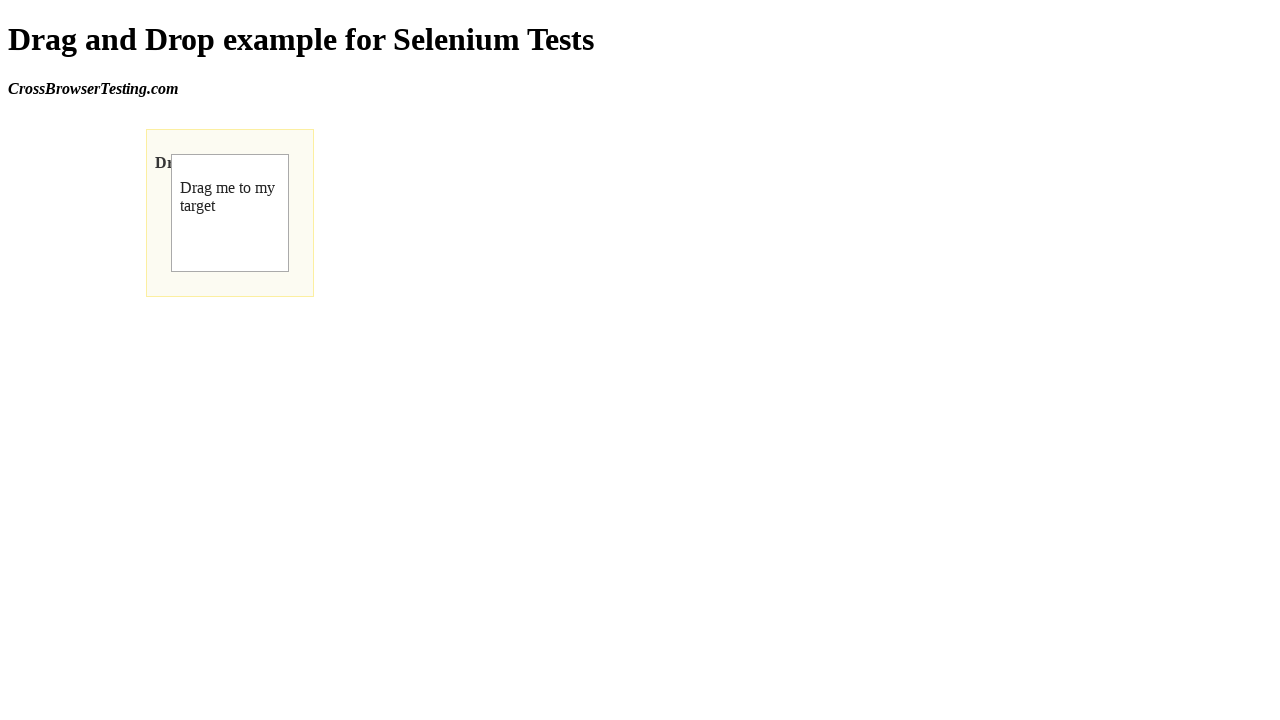

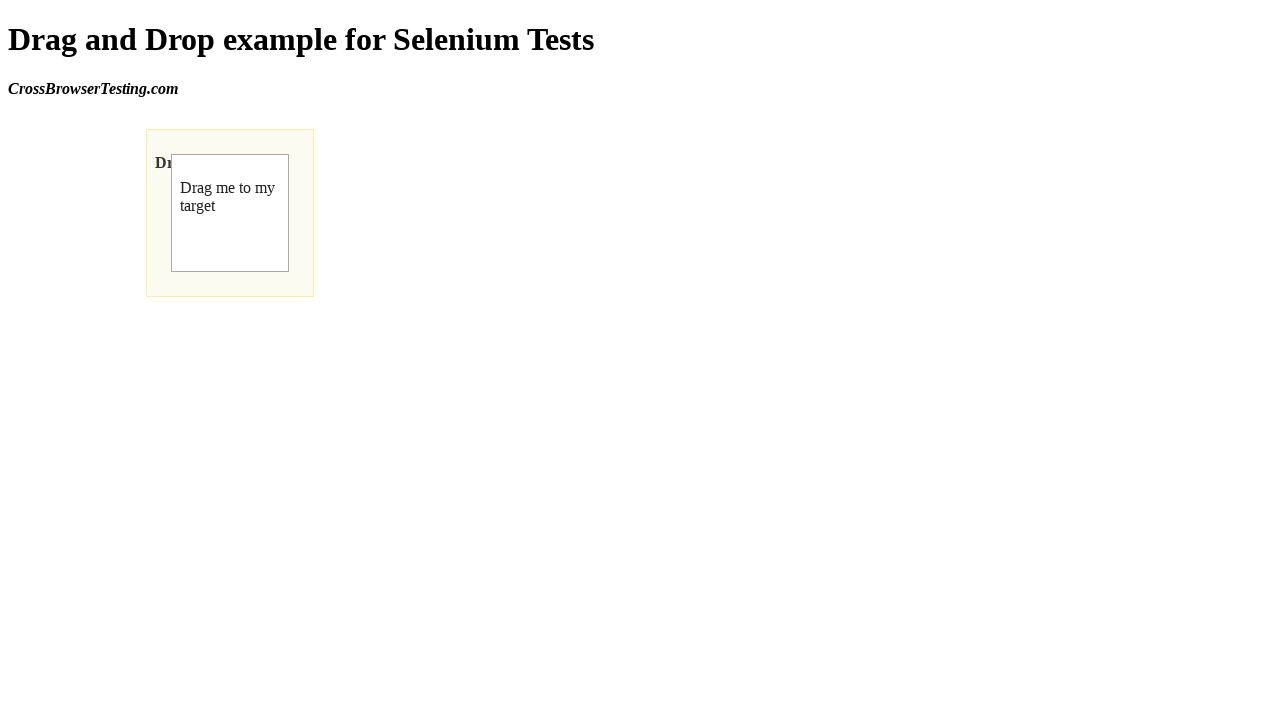